Tests scrolling functionality on the Selenium downloads page by scrolling down 4500 pixels and then scrolling back up 4500 pixels.

Starting URL: https://www.selenium.dev/downloads/

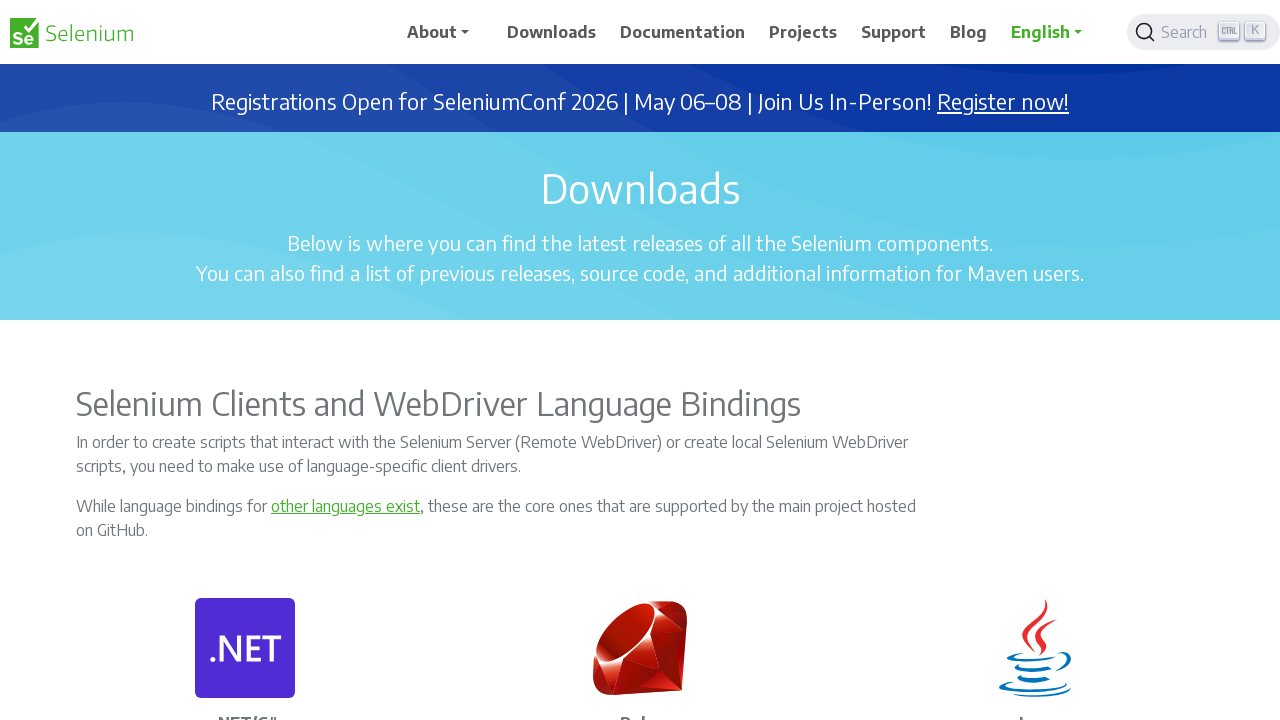

Scrolled down 4500 pixels on the Selenium downloads page
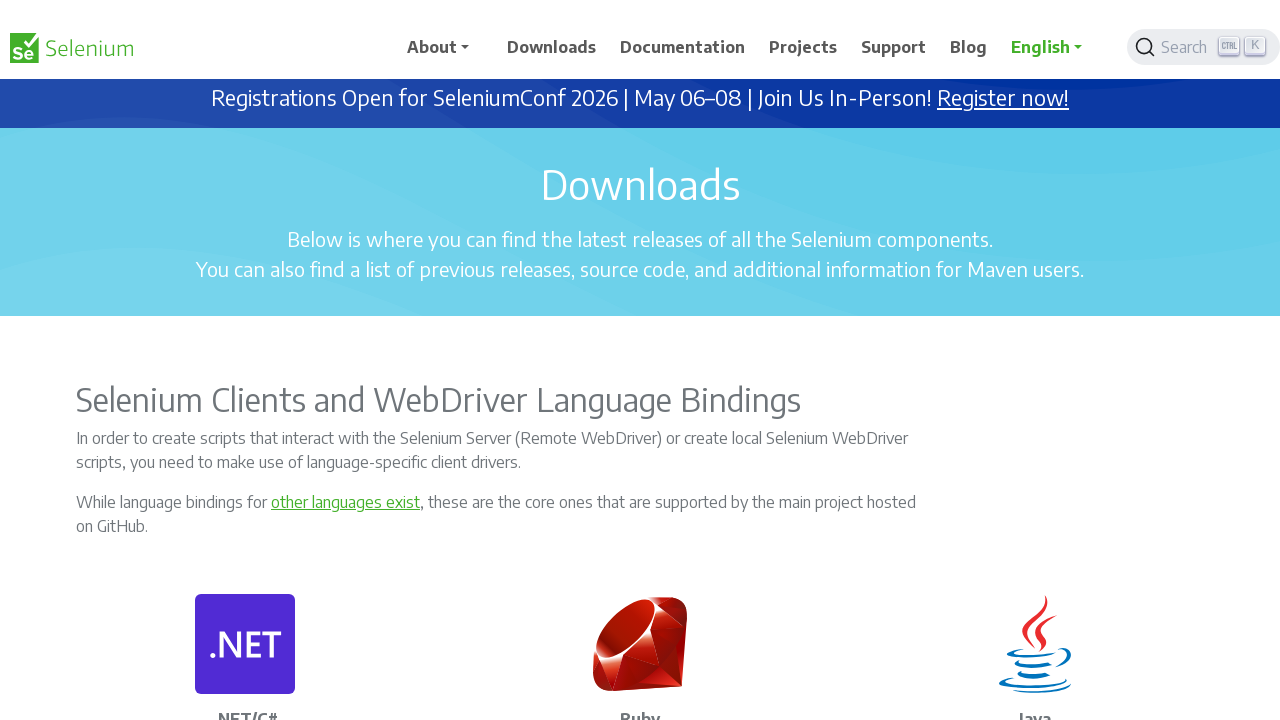

Waited 2 seconds to observe the scroll down
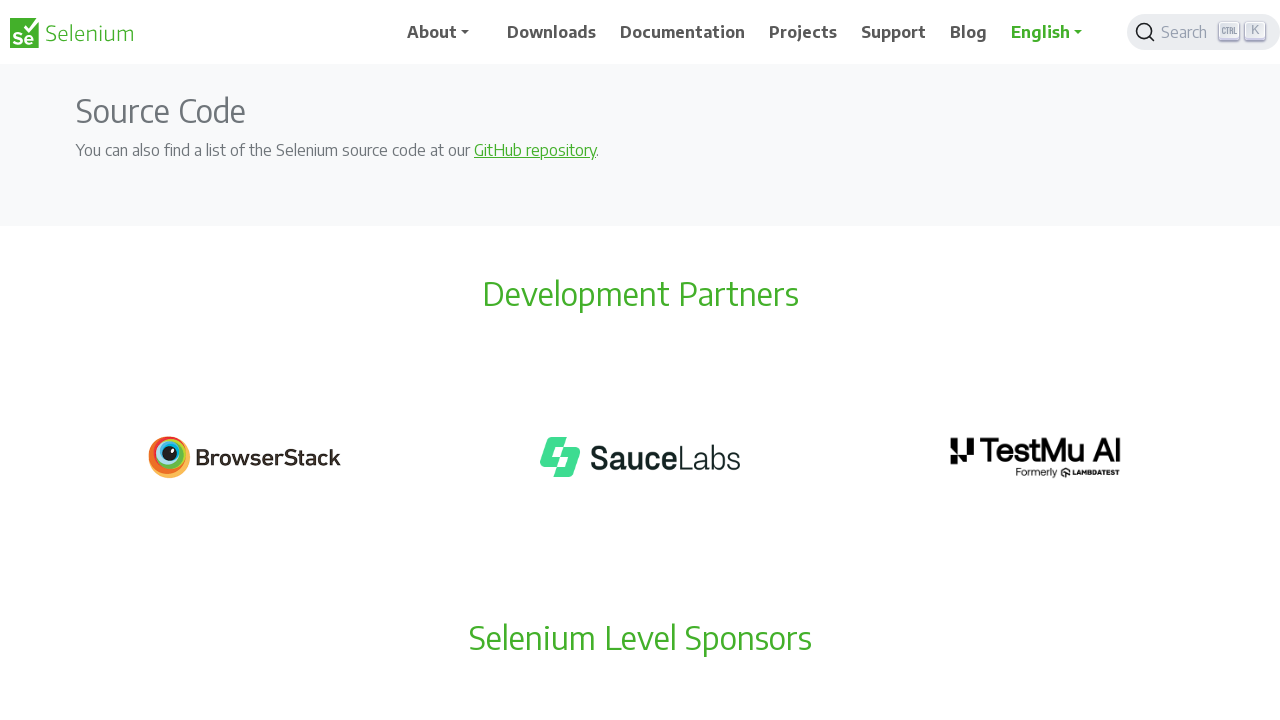

Scrolled back up 4500 pixels to original position
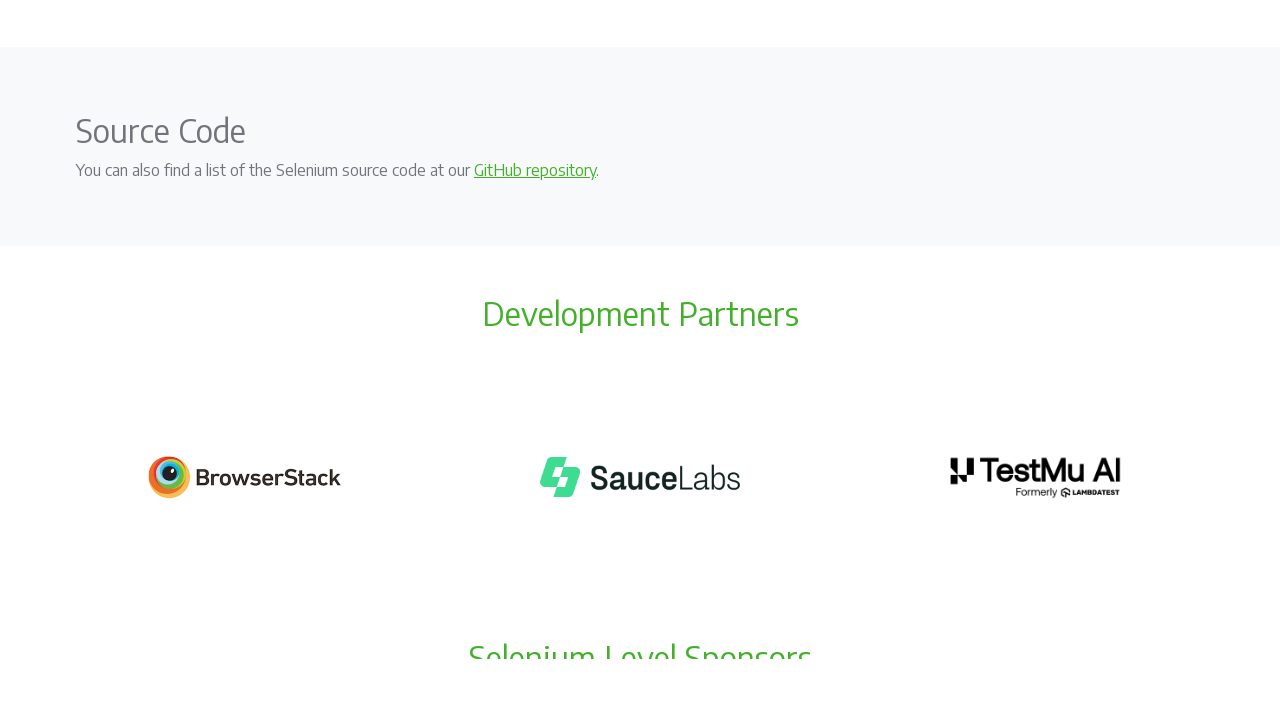

Waited 2 seconds to observe the scroll up
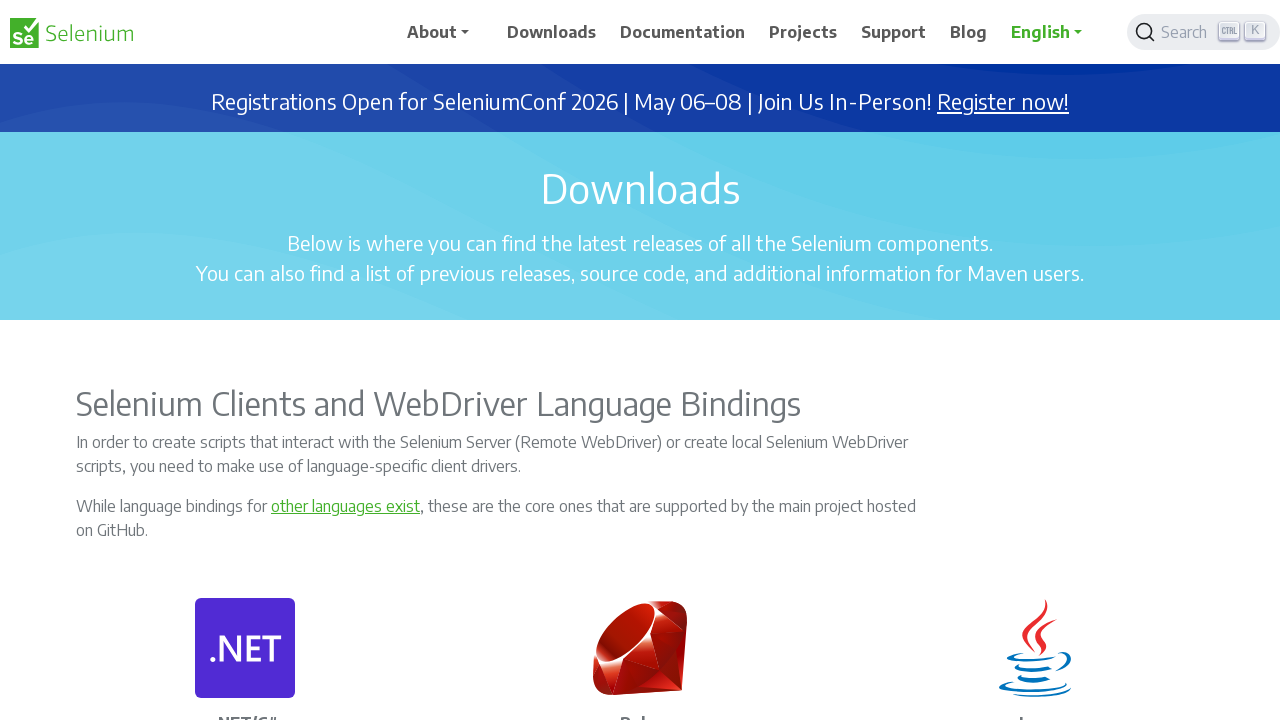

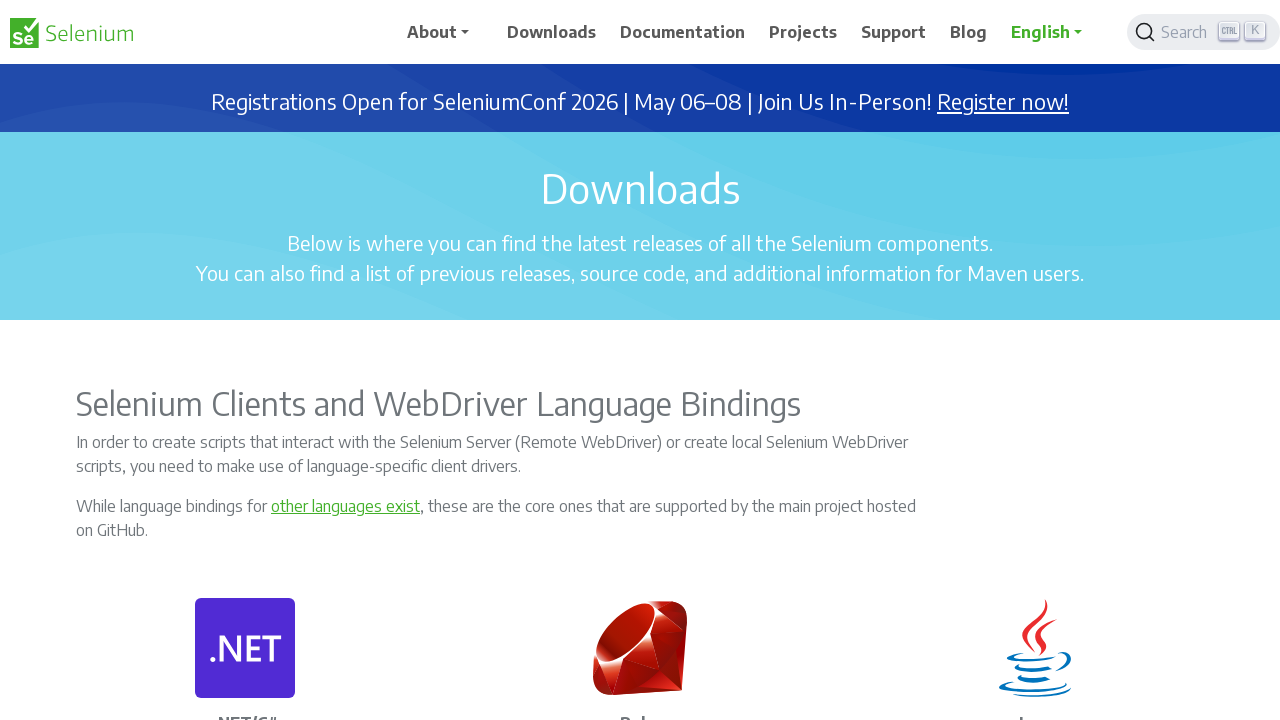